Tests that a meal cannot be added without a name by only filling calories and clicking add

Starting URL: https://practice.expandtesting.com/tracalorie/

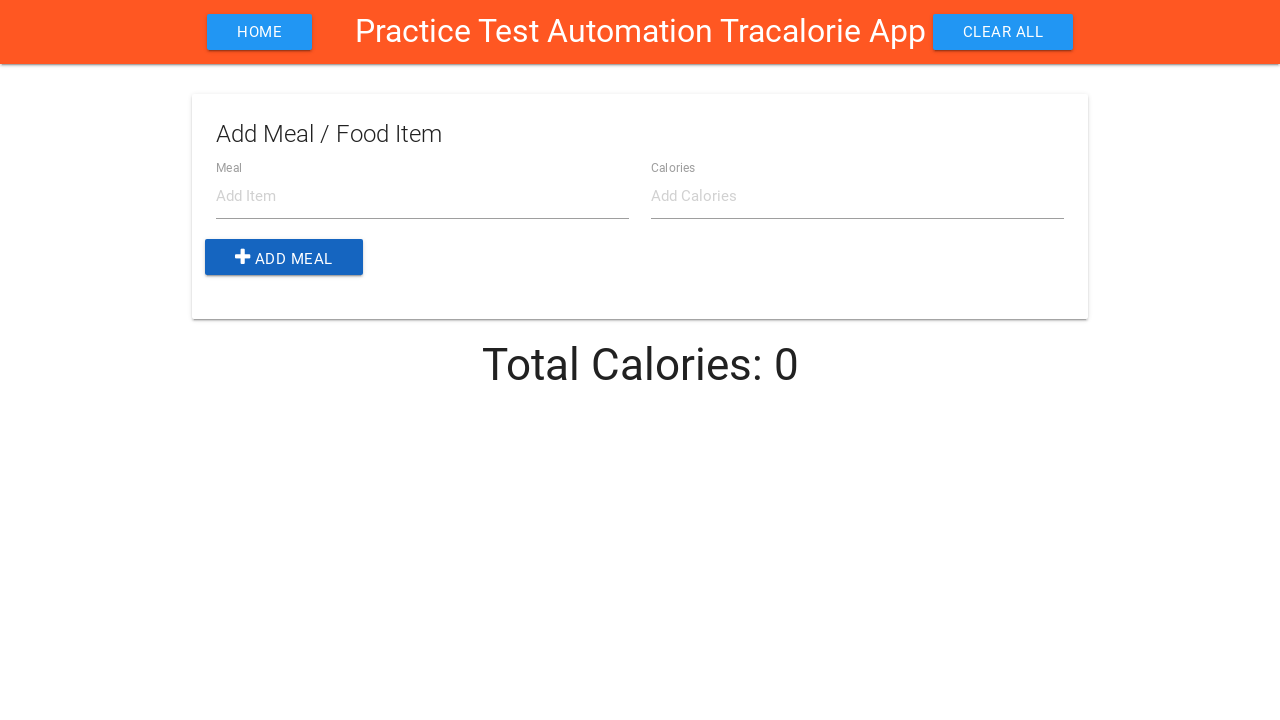

Filled calories field with '500' without entering meal name on input#item-calories
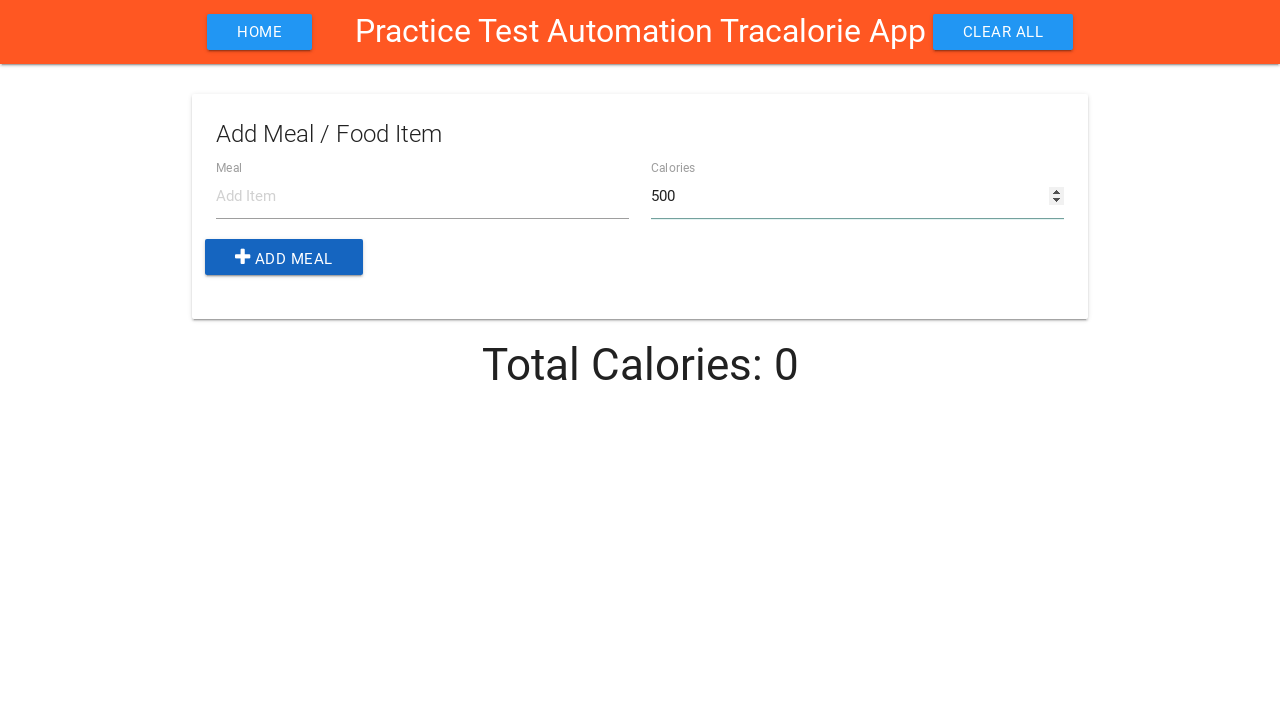

Clicked add button to attempt adding meal without name at (284, 257) on button.add-btn.btn.blue.darken-3
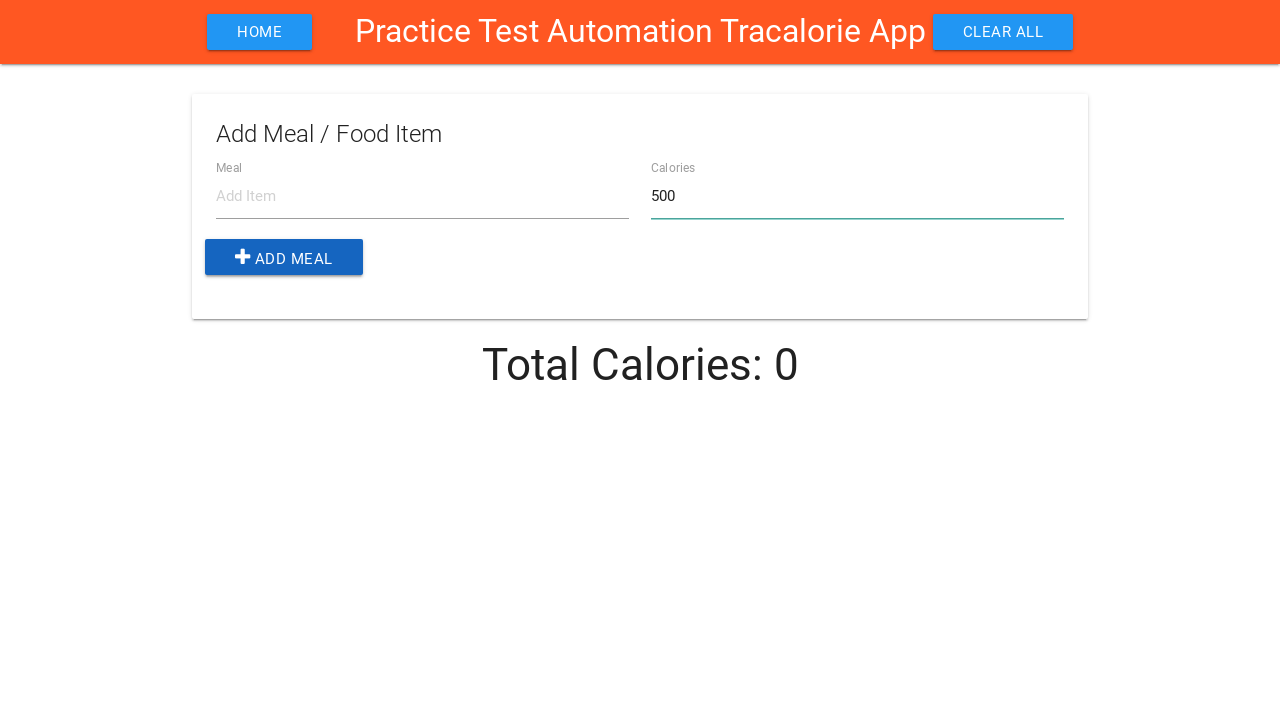

Verified that meal name field is still present and empty - meal was not added
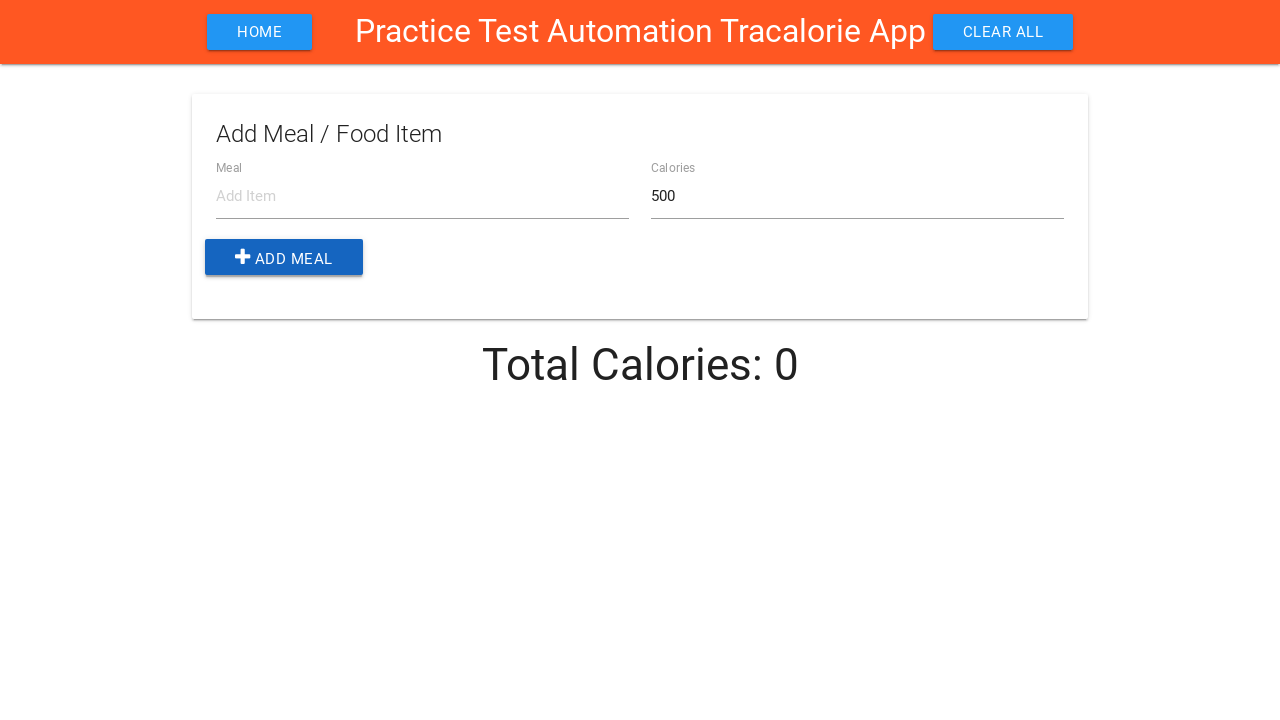

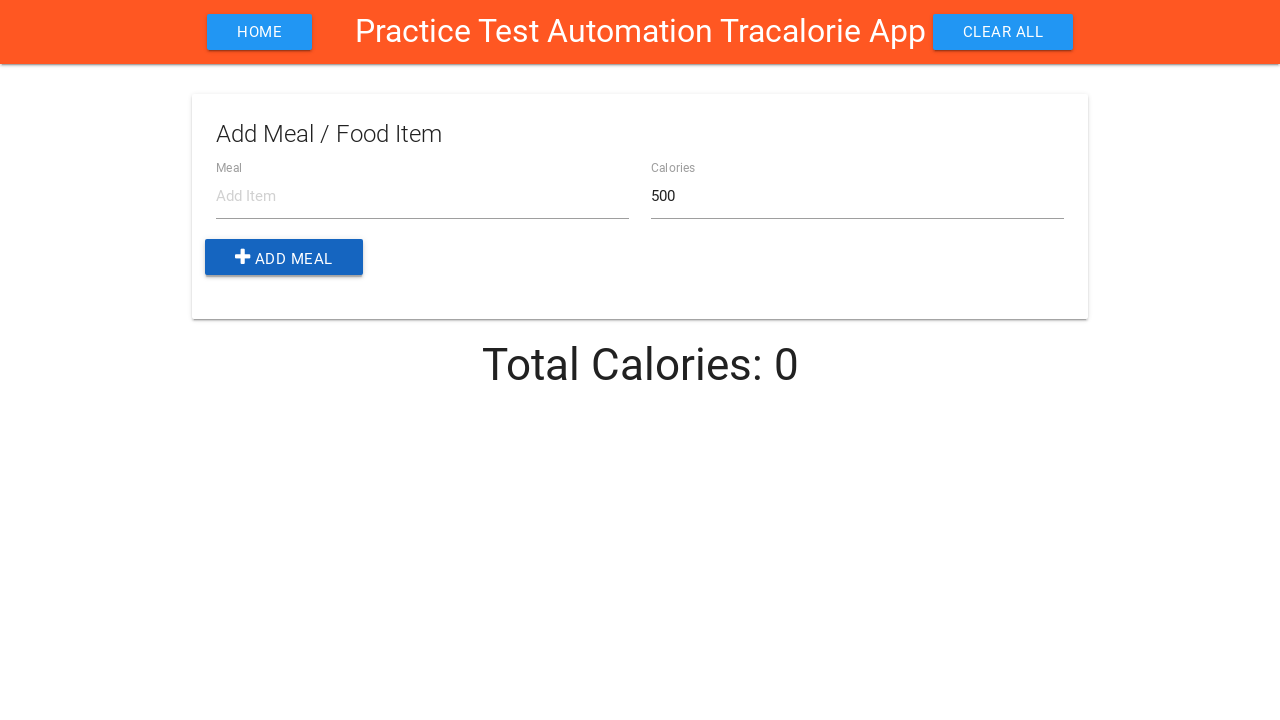